Navigates to the automation practice page to work with dropdown options

Starting URL: https://rahulshettyacademy.com/AutomationPractice/

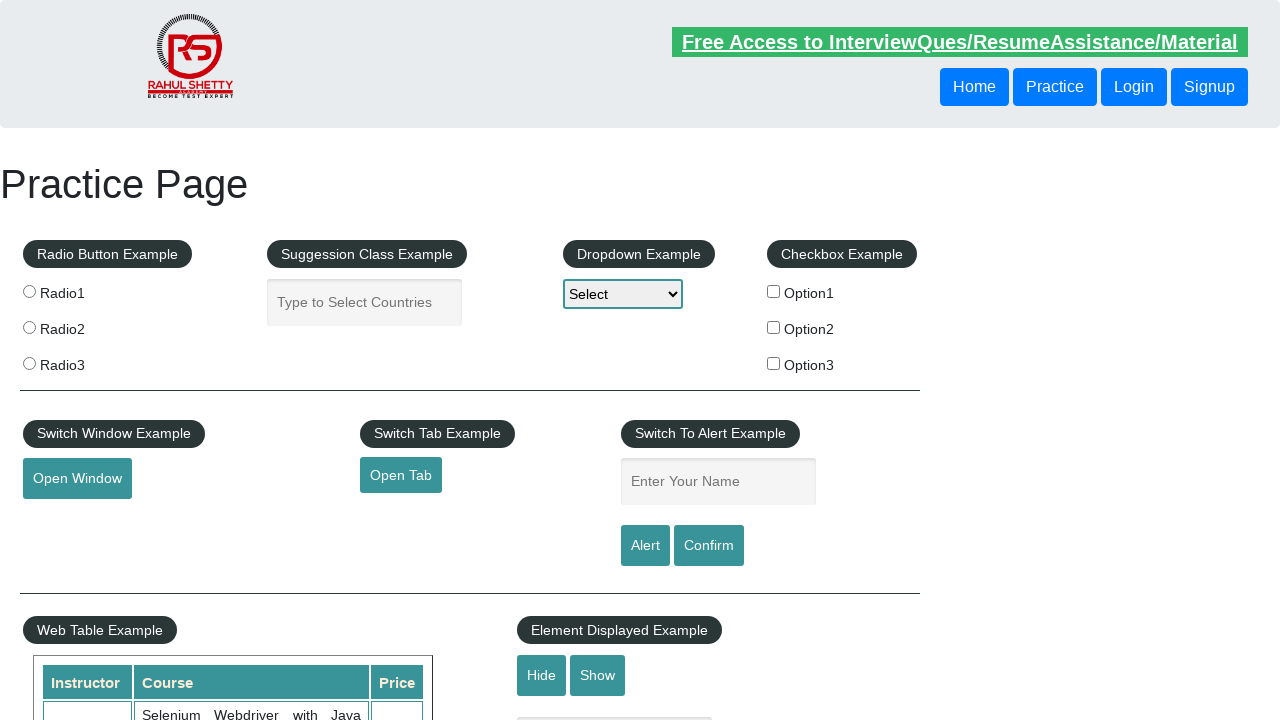

Navigated to automation practice page
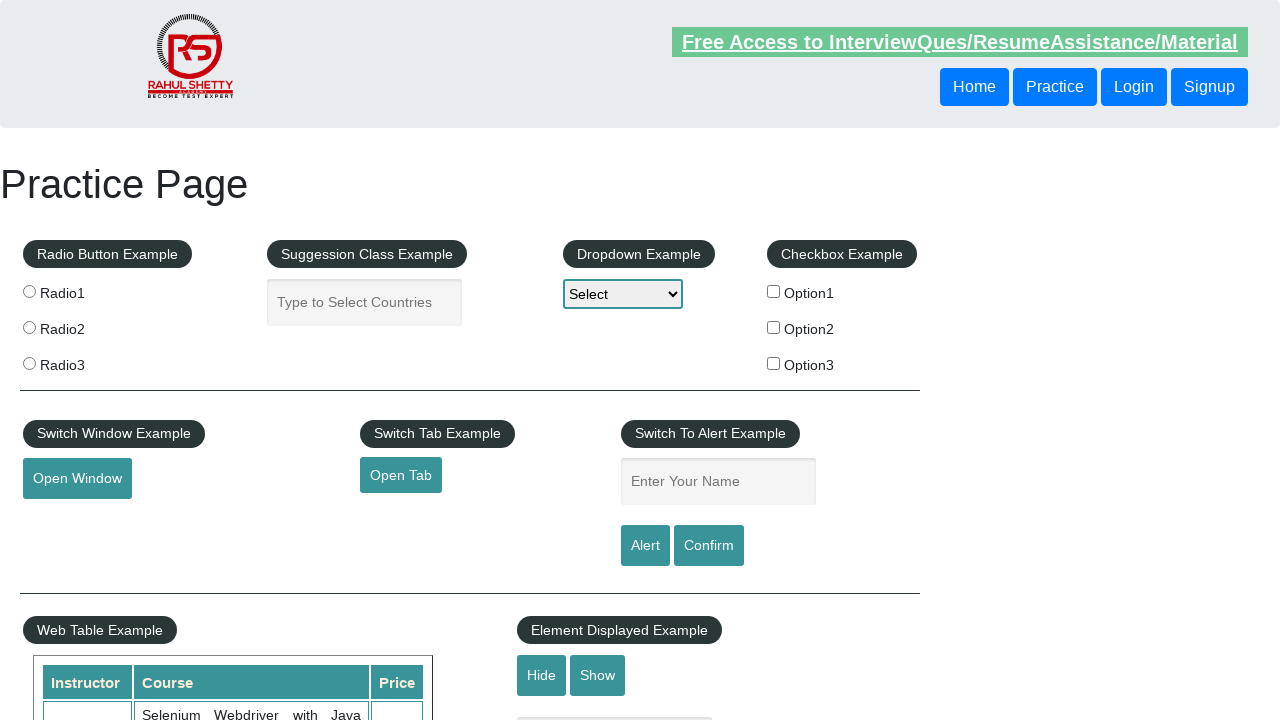

Page loaded completely (networkidle state reached)
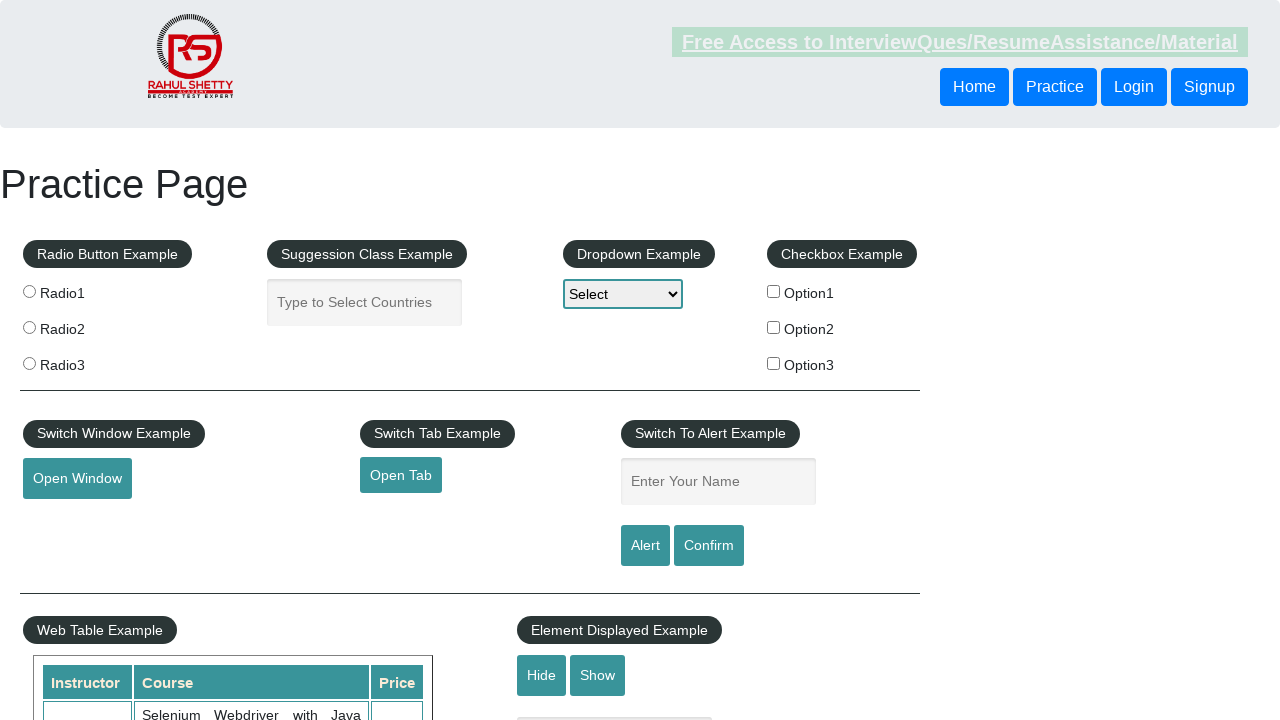

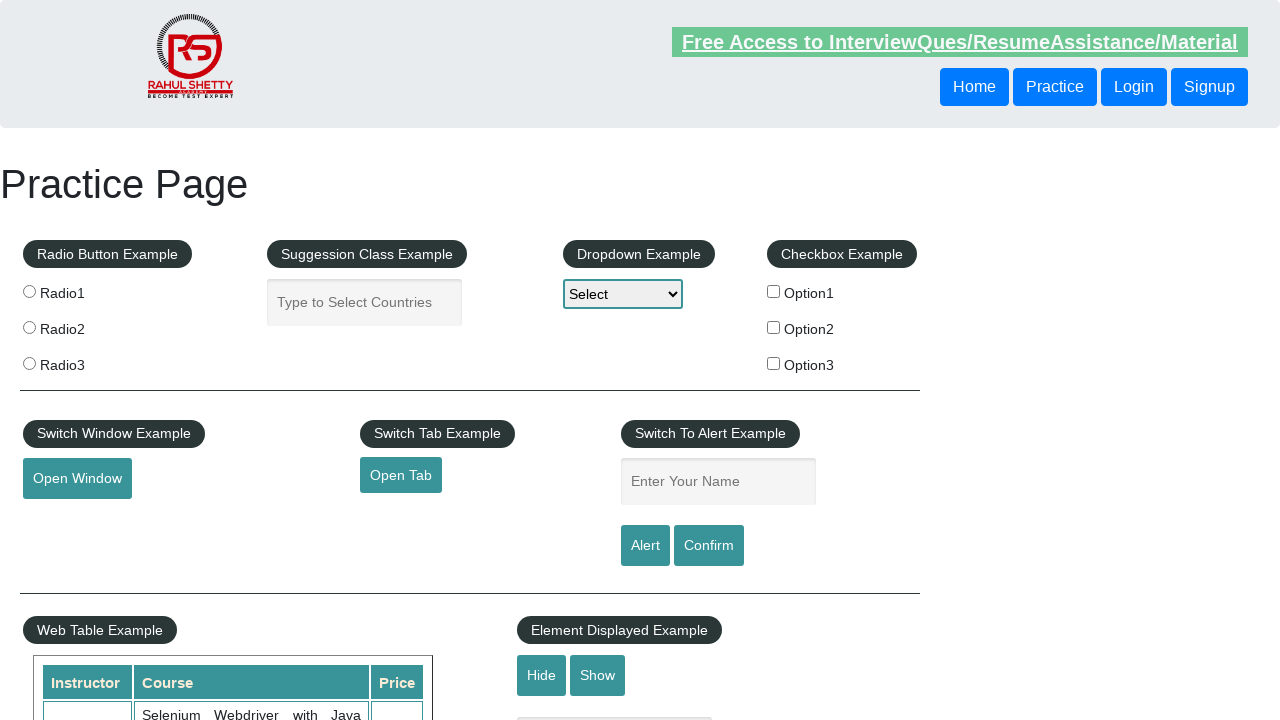